Tests navigation on training-support.net by clicking the "About Us" link and verifying the page title changes after navigation.

Starting URL: https://training-support.net/

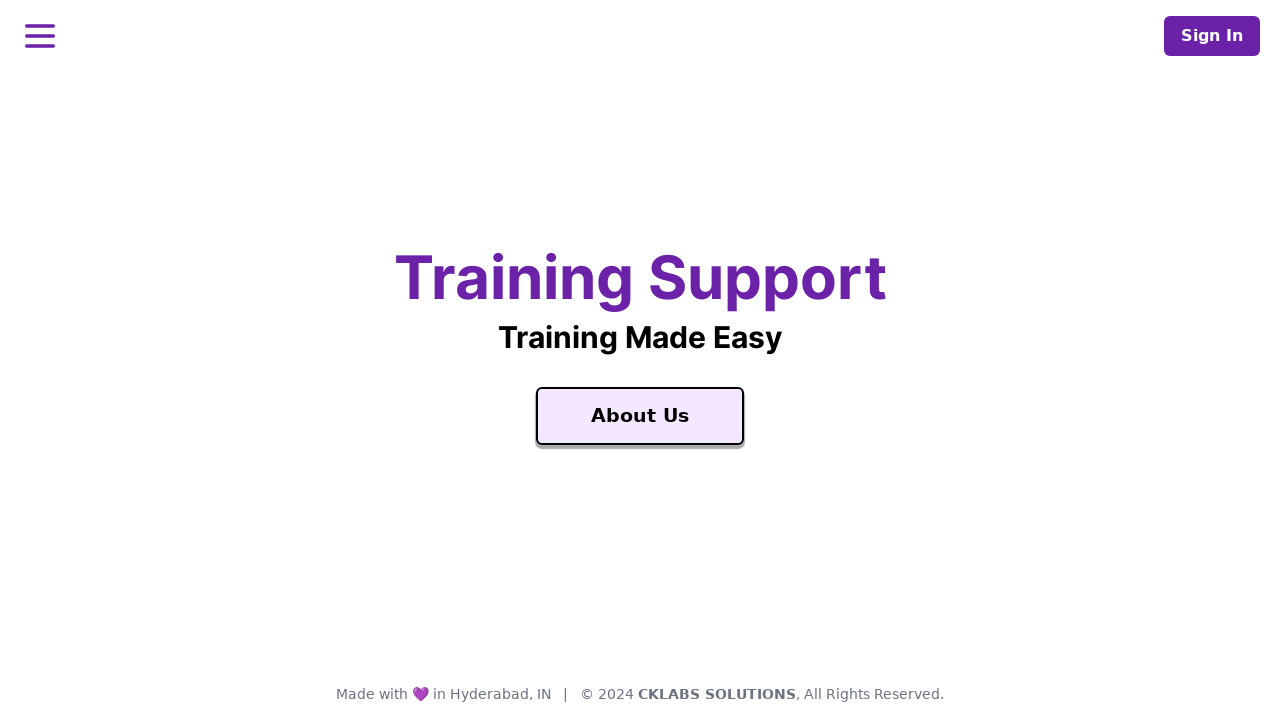

Retrieved initial page title
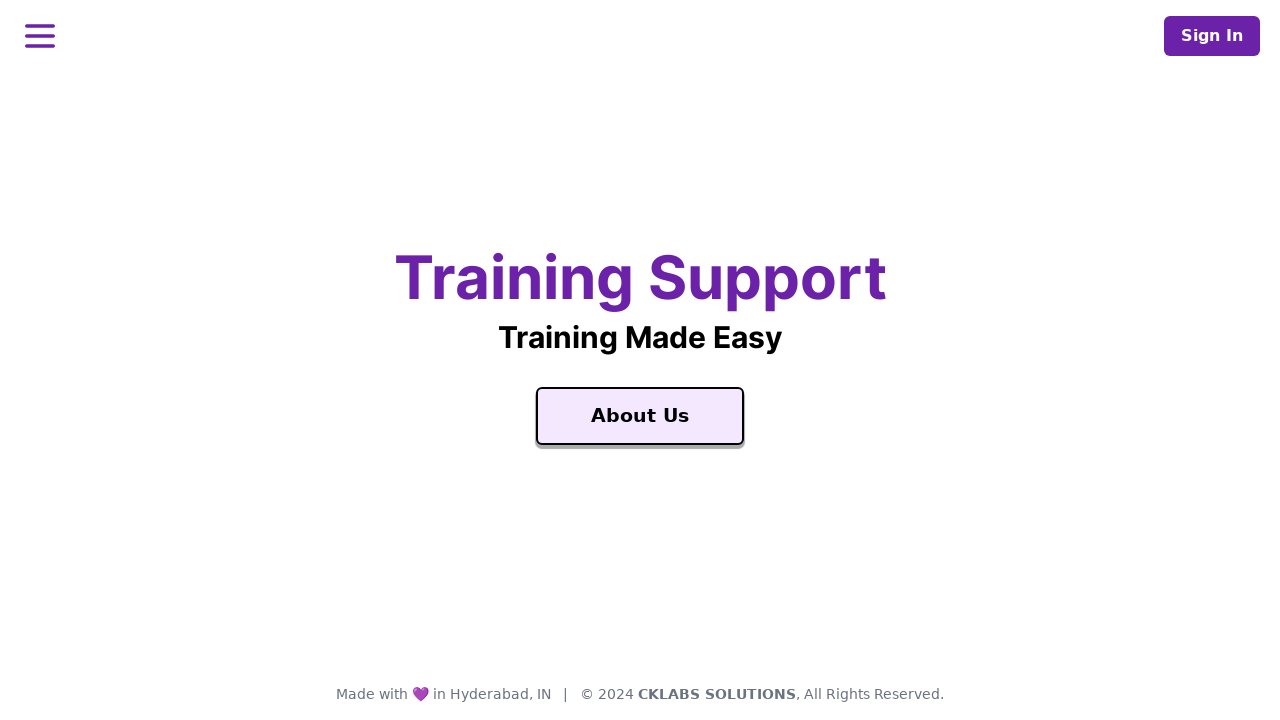

Clicked 'About Us' link to navigate at (640, 416) on text=About Us
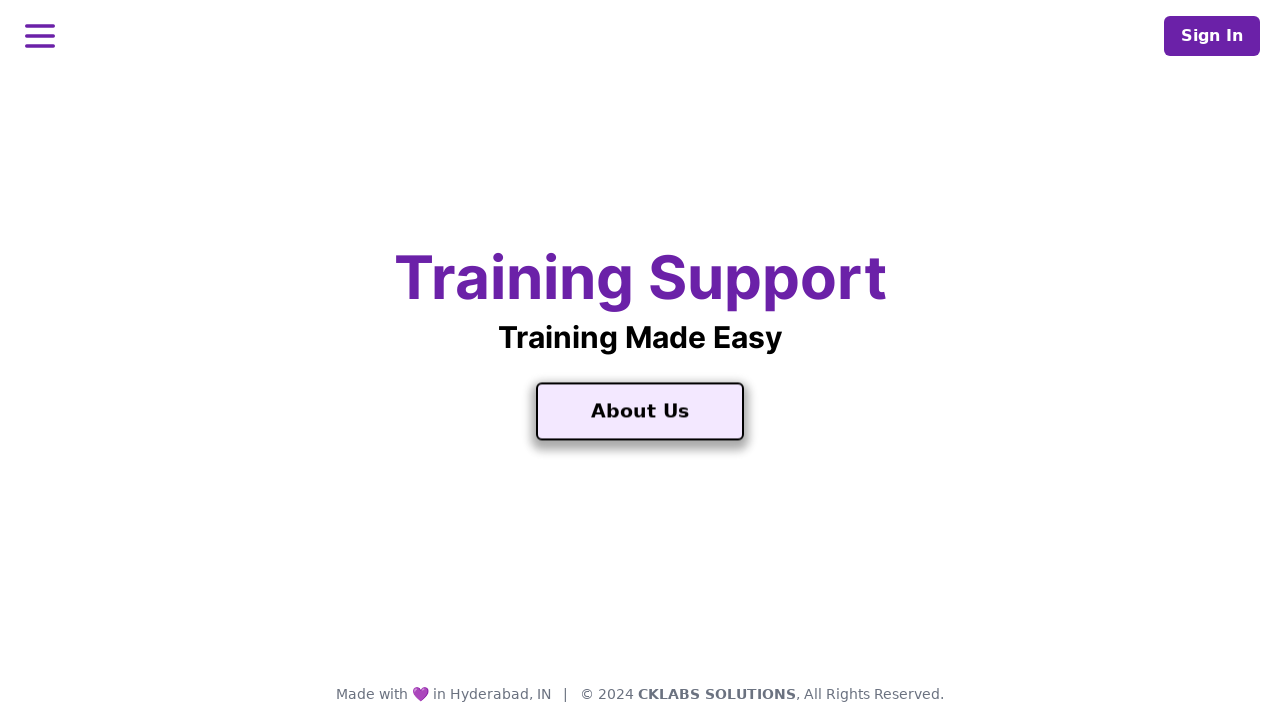

Waited for page to fully load after navigation
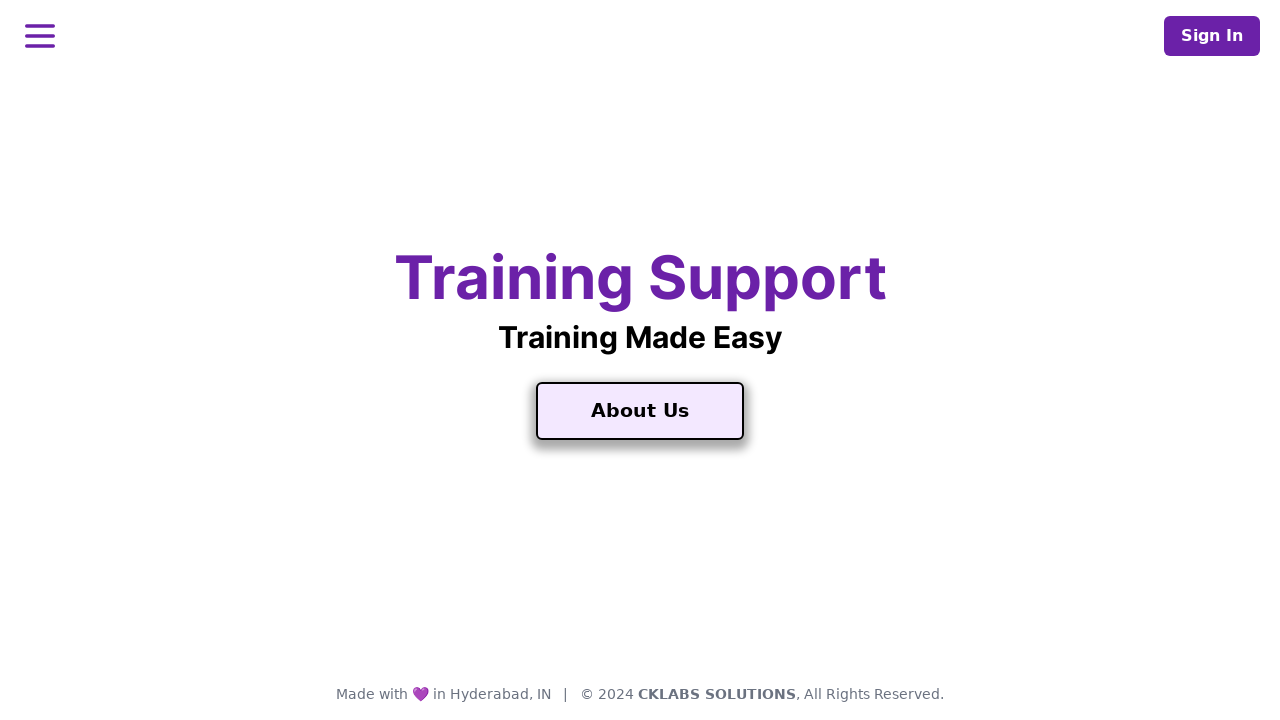

Retrieved new page title after navigation
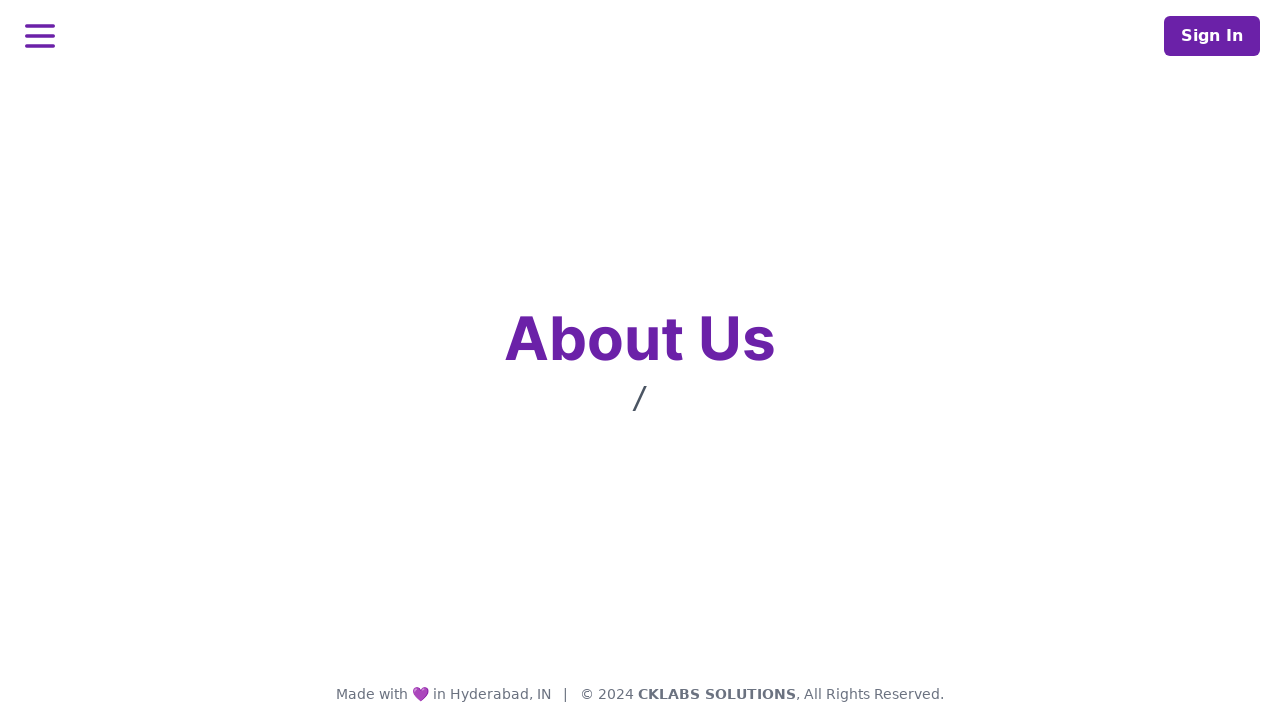

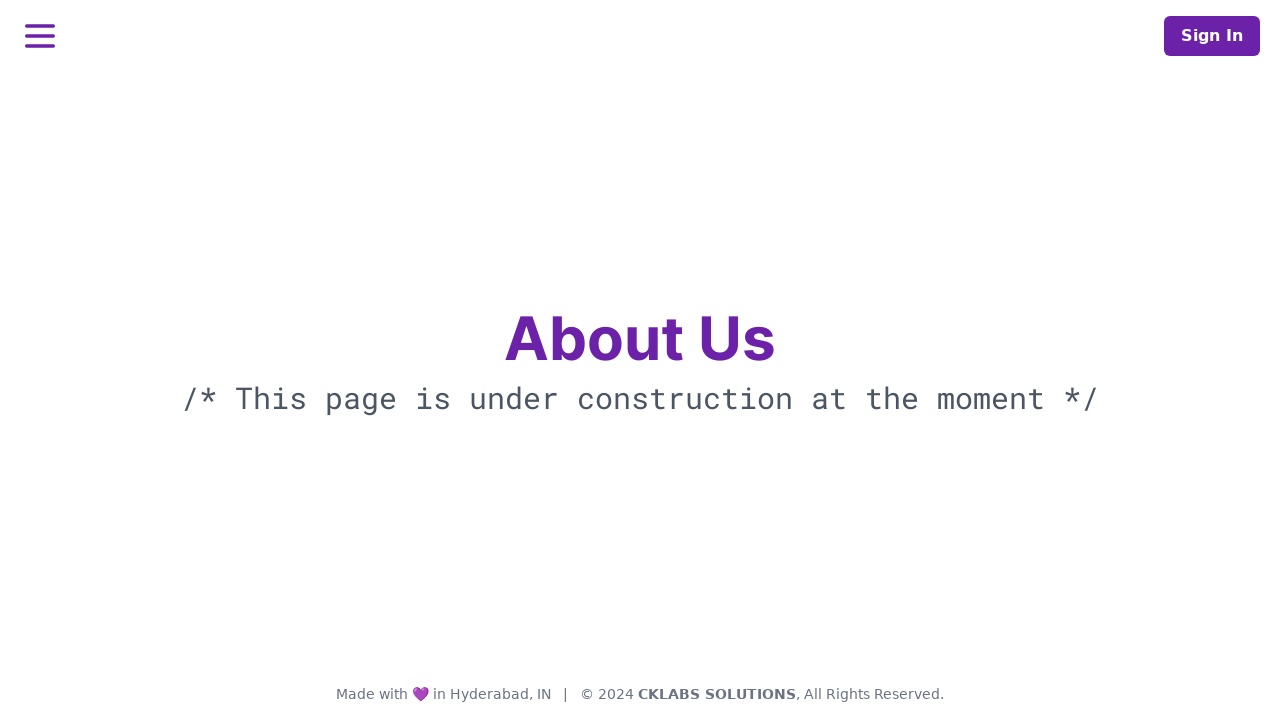